Tests dropdown selection functionality by selecting different options from a dropdown menu using various selection methods

Starting URL: https://rahulshettyacademy.com/AutomationPractice/

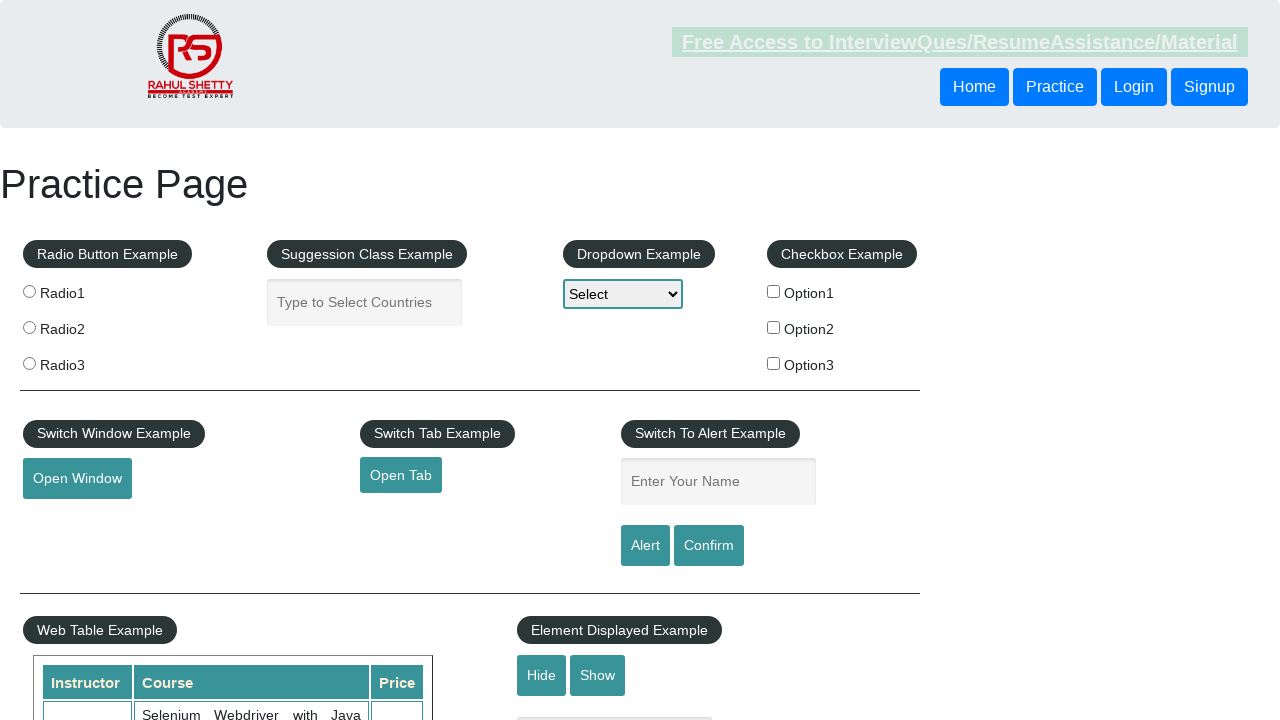

Clicked the dropdown menu to open it at (623, 294) on #dropdown-class-example
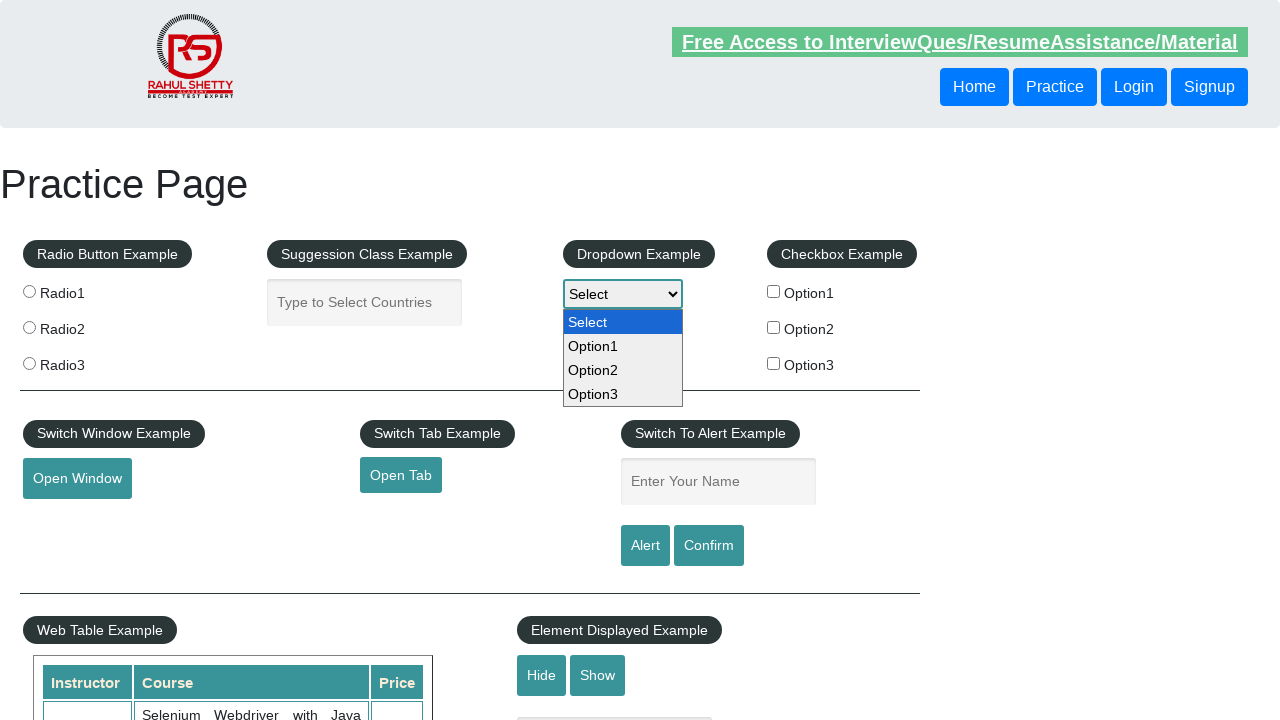

Selected option2 from dropdown by index 1 on #dropdown-class-example
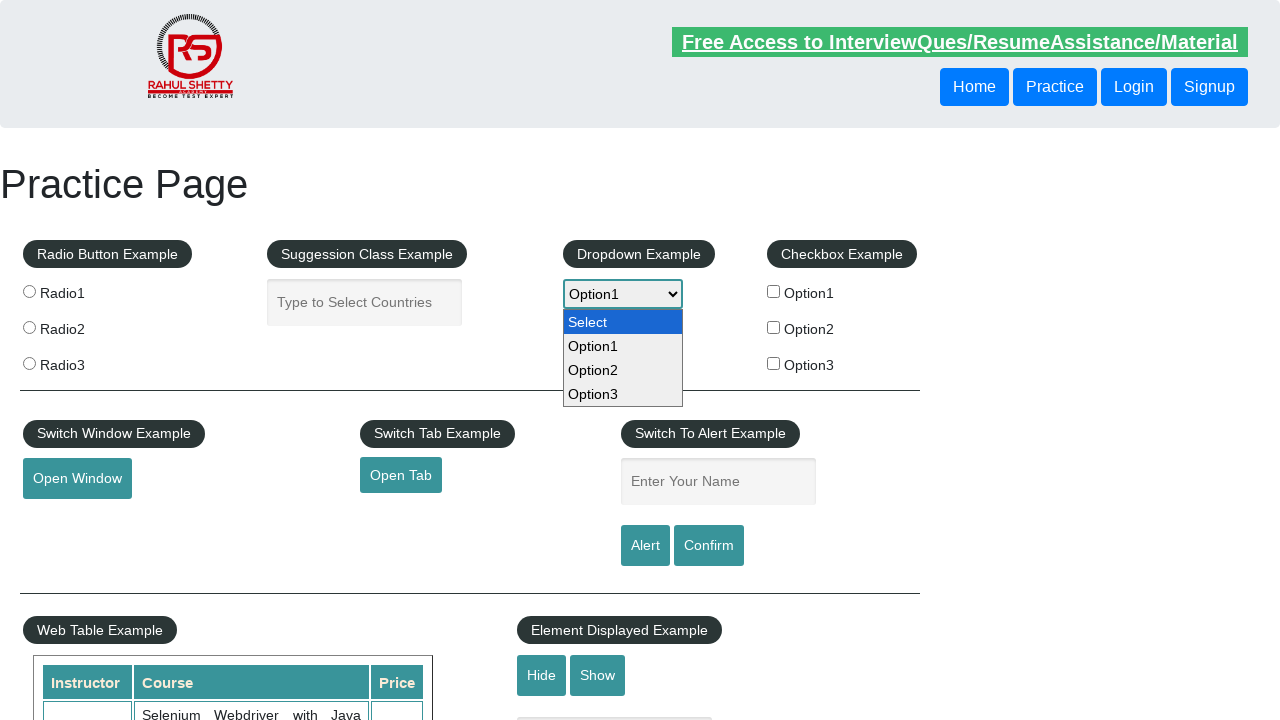

Selected option3 from dropdown by index 2 on #dropdown-class-example
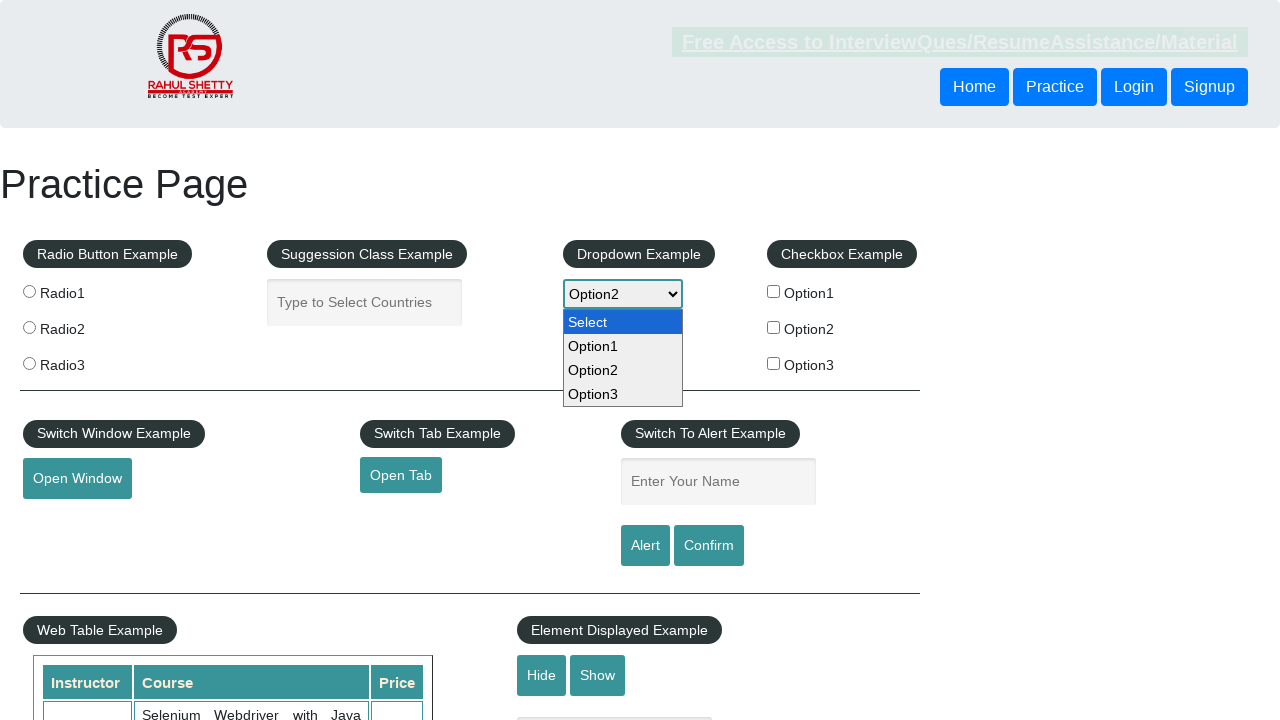

Clicked the dropdown menu again at (623, 294) on #dropdown-class-example
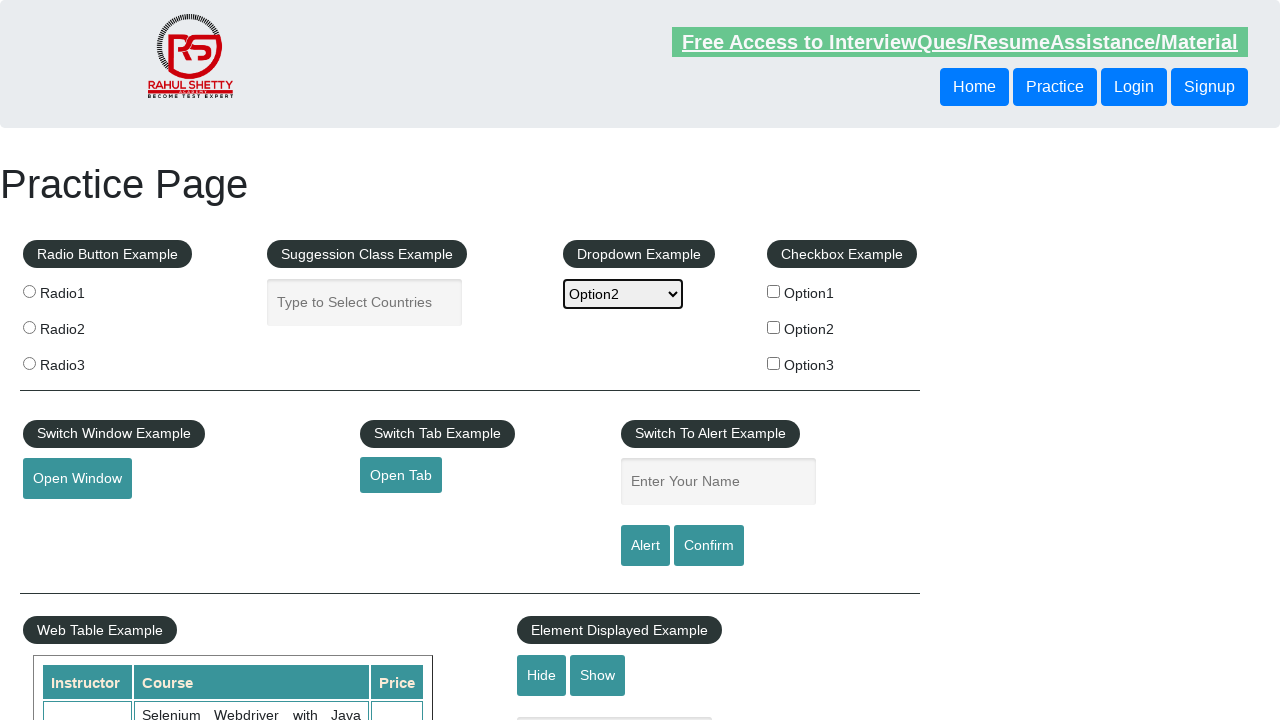

Selected option3 from dropdown by value on #dropdown-class-example
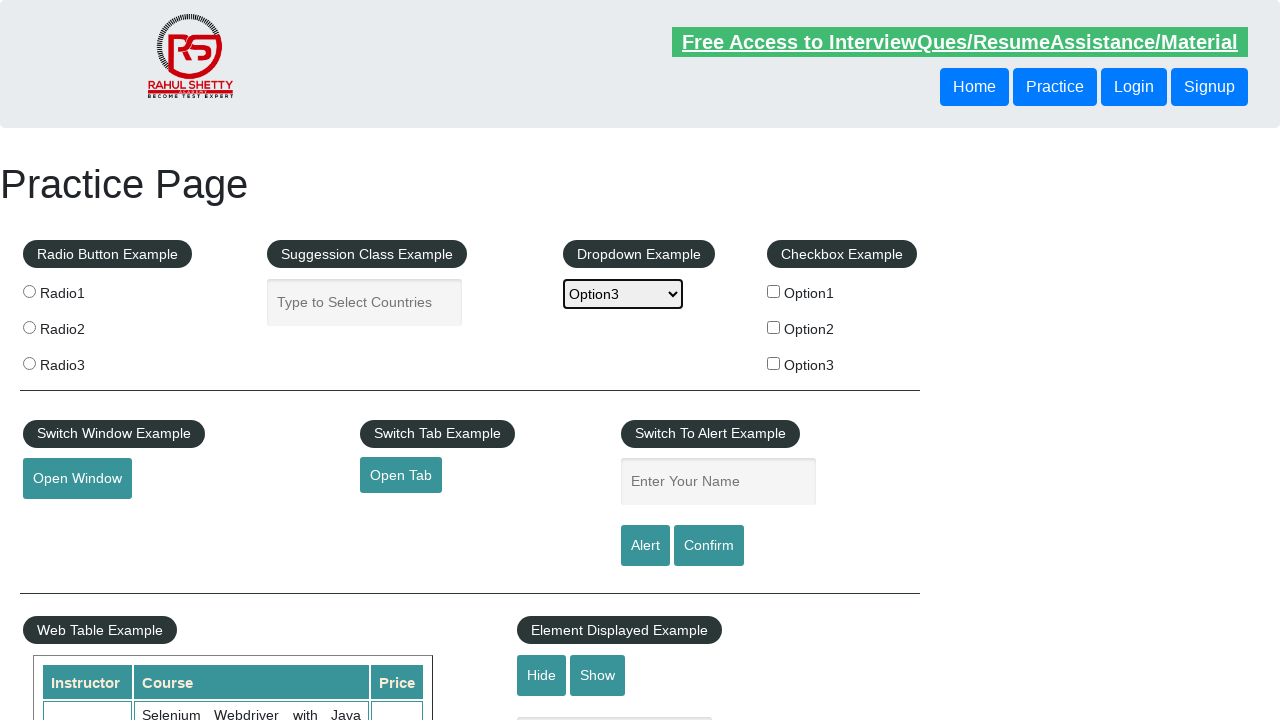

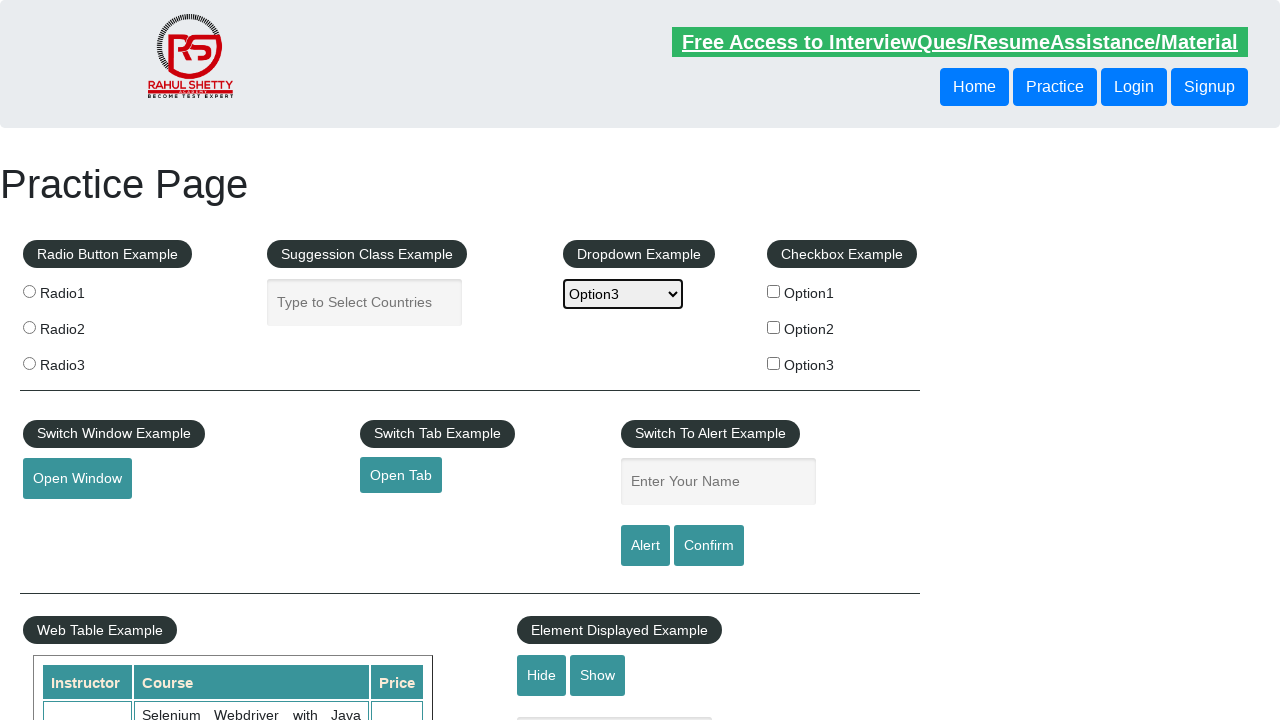